Tests checkbox functionality by clicking on the Benz checkbox option

Starting URL: https://www.letskodeit.com/practice

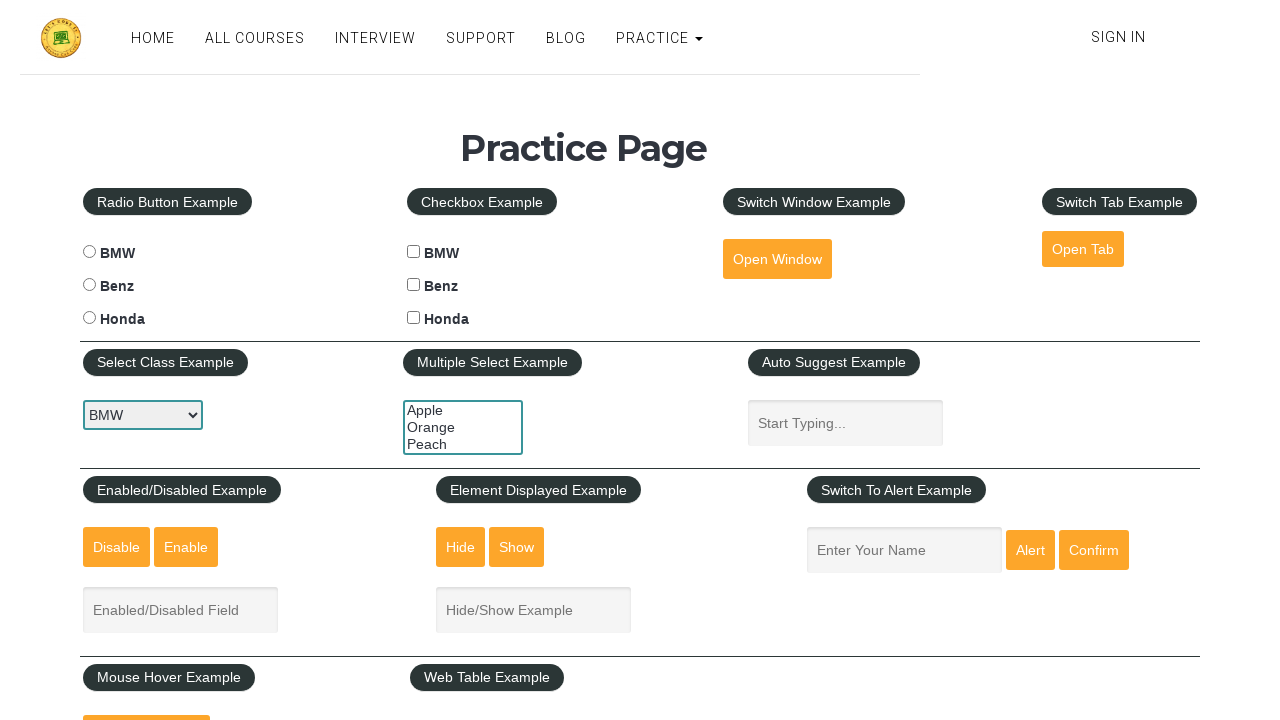

Clicked on the Benz checkbox at (414, 285) on input[type='checkbox'][value='benz']
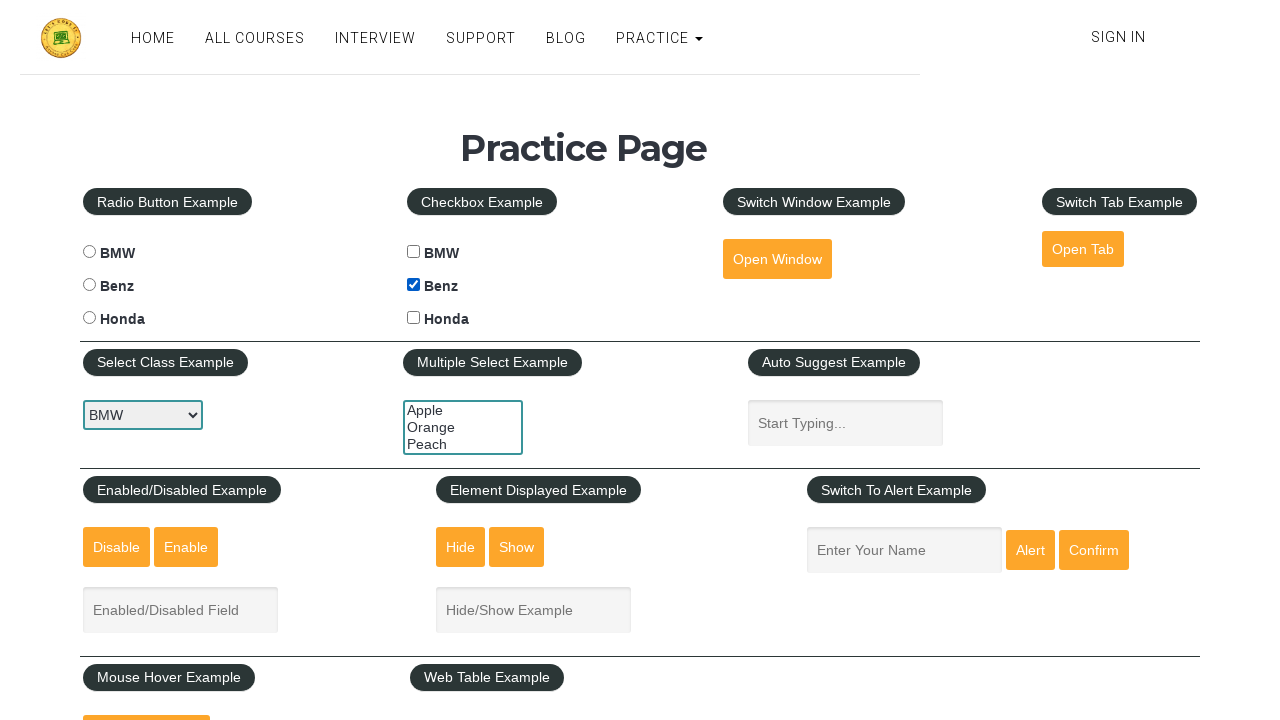

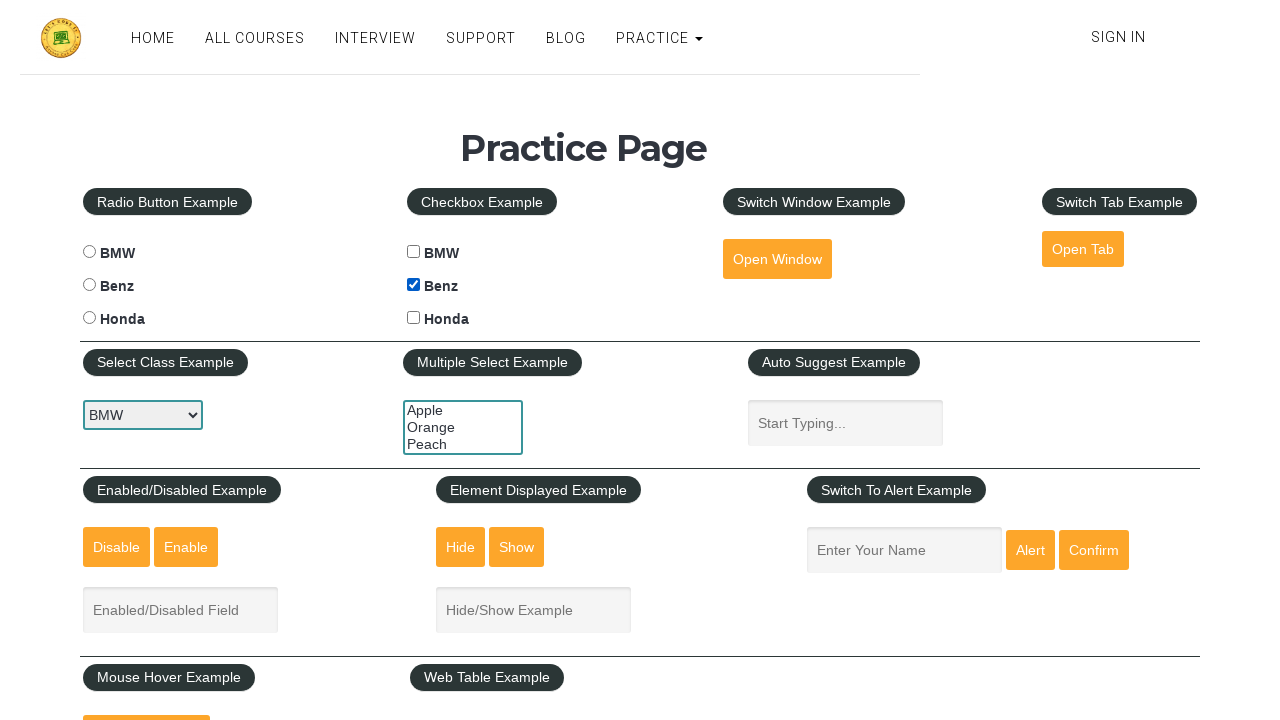